Tests handling a JavaScript confirm alert by clicking a button that triggers the alert and then accepting it.

Starting URL: https://testautomationpractice.blogspot.com/

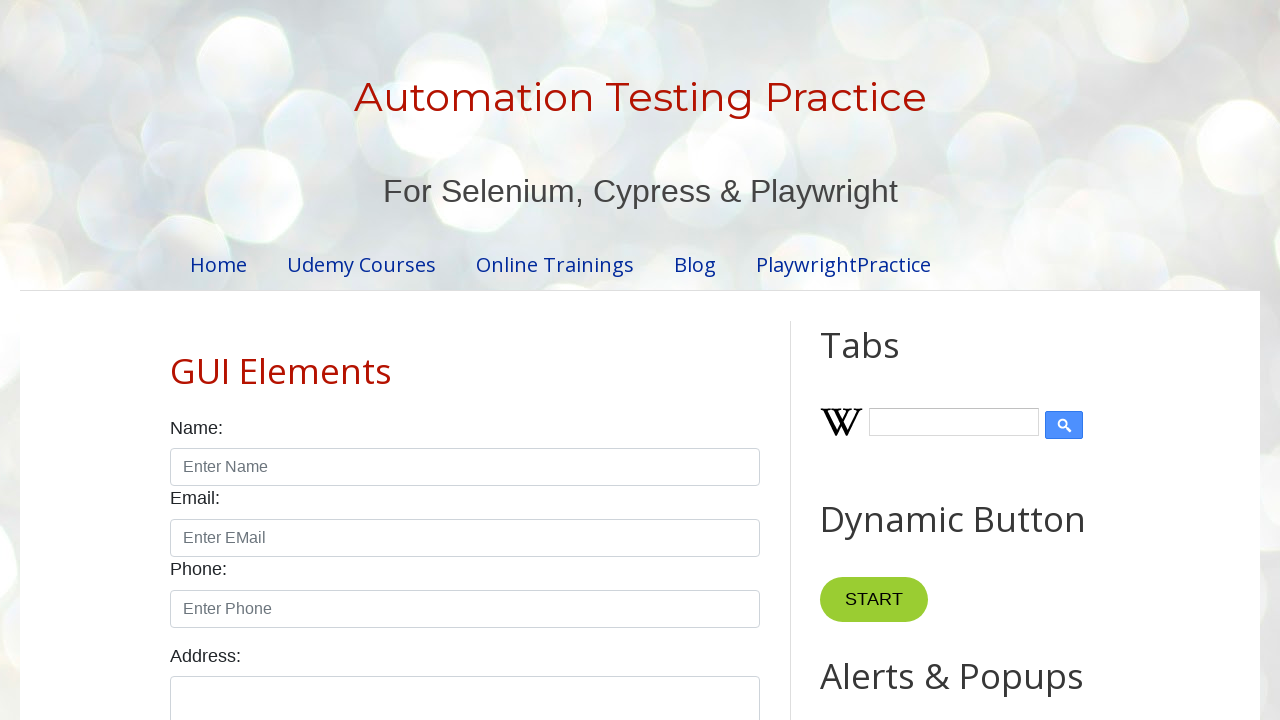

Set up dialog handler to automatically accept alerts
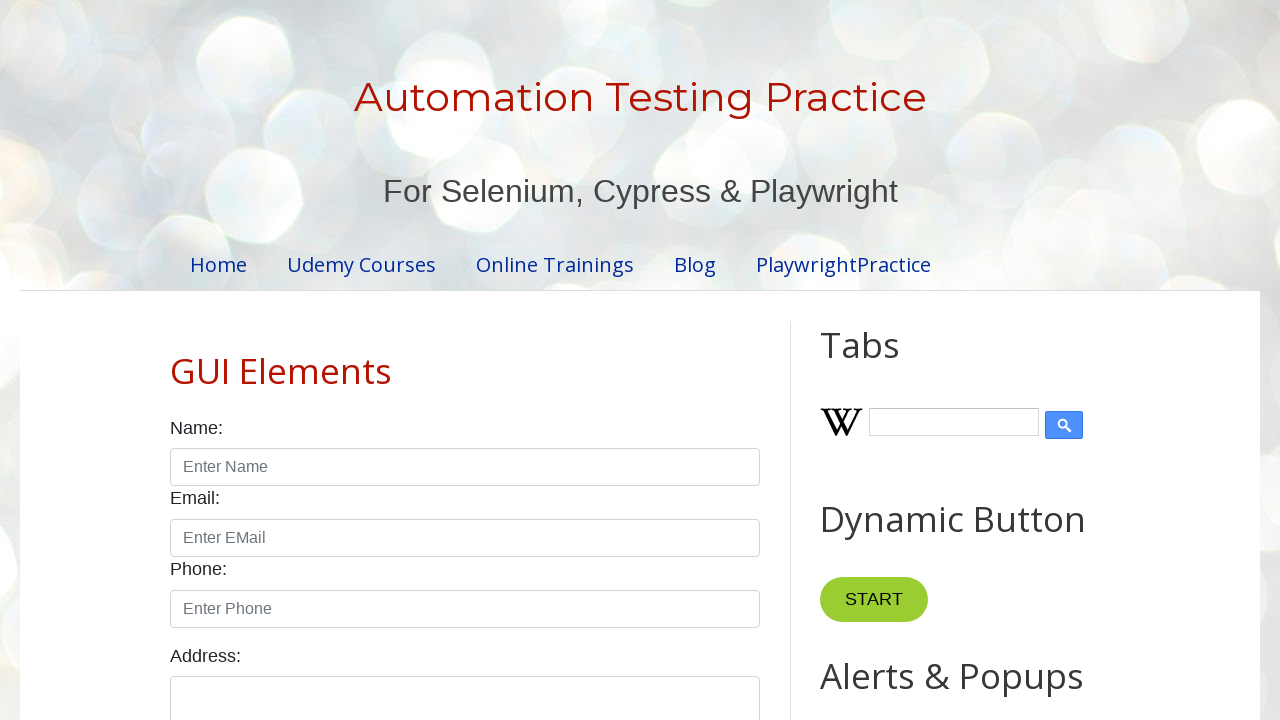

Clicked button that triggers the JavaScript confirm alert at (912, 360) on xpath=//*[@id='HTML9']/div[1]/button[2]
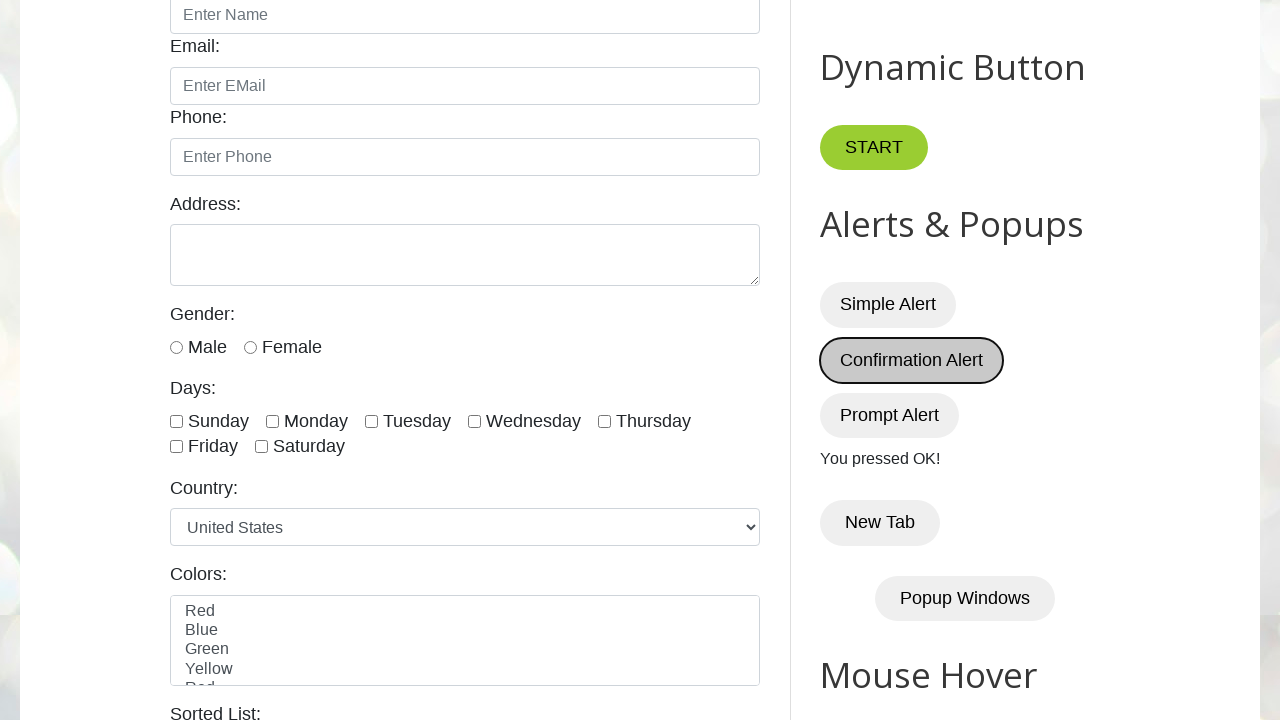

Waited for alert dialog to be processed
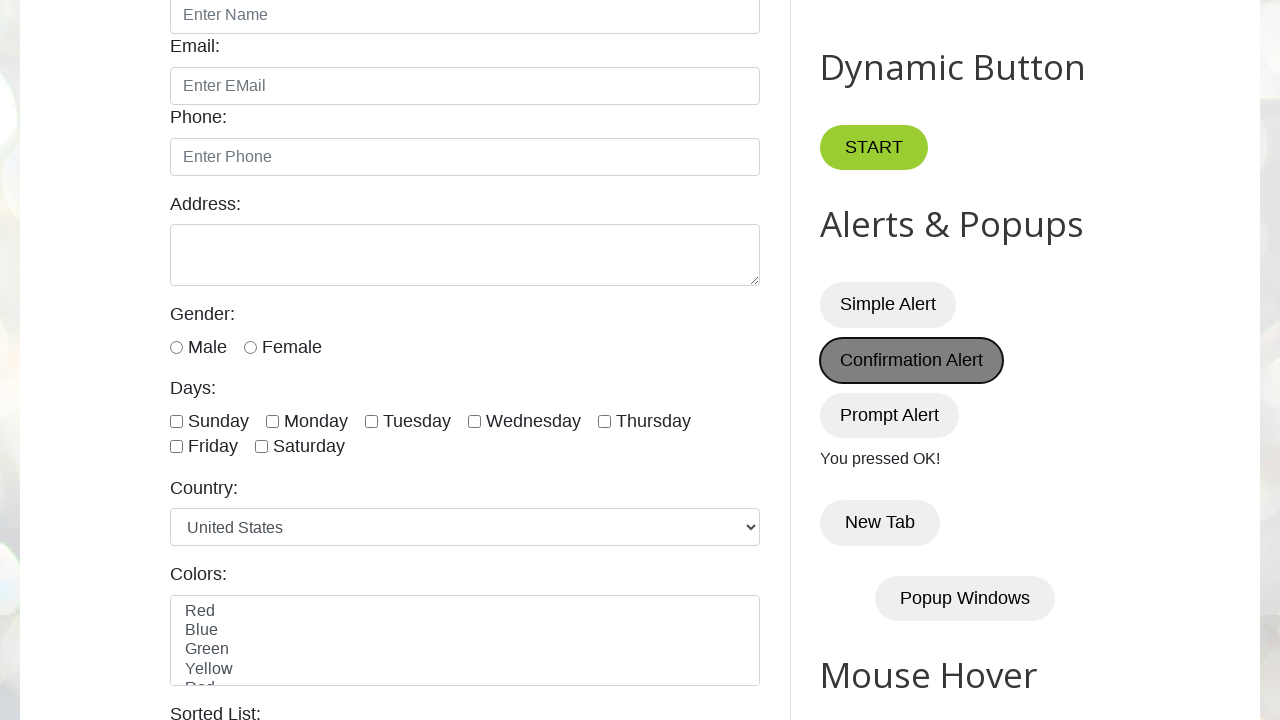

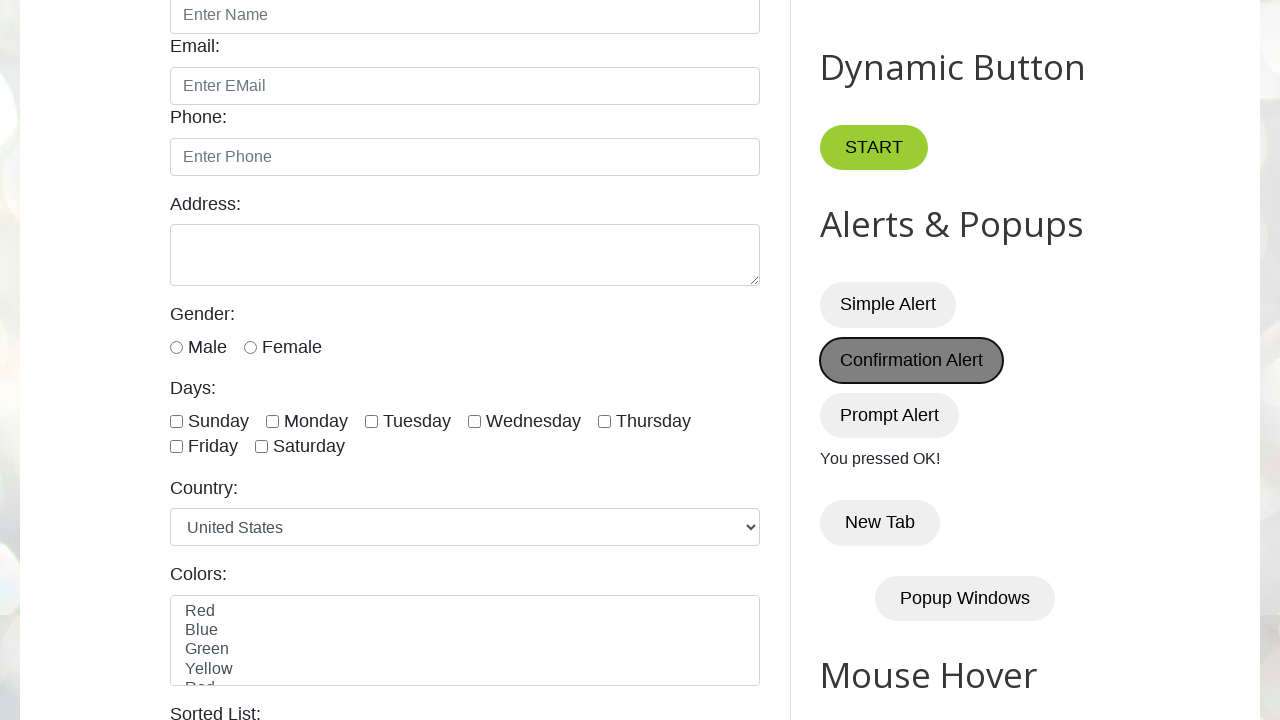